Tests iframe switching and JavaScript alert handling by navigating to a w3schools tryit page, switching to an iframe, clicking a button to trigger an alert, and accepting the alert.

Starting URL: https://www.w3schools.com/jsref/tryit.asp?filename=tryjsref_alert

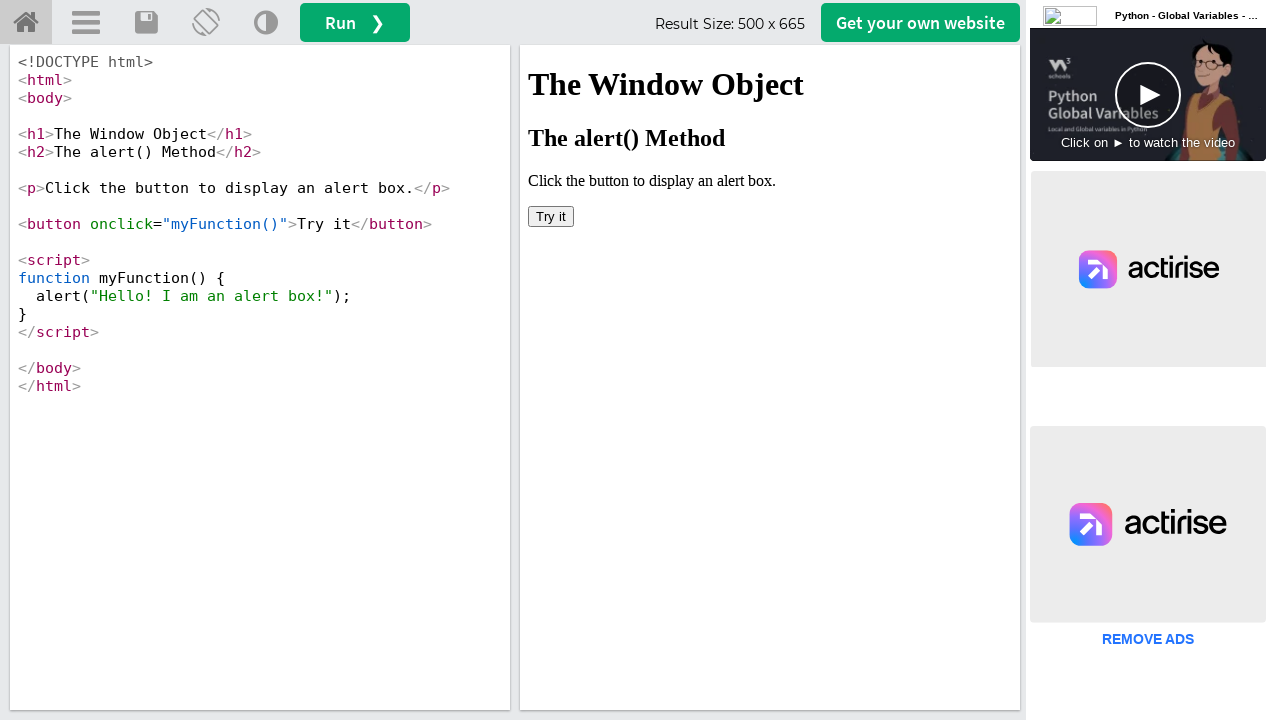

Located iframe with id 'iframeResult'
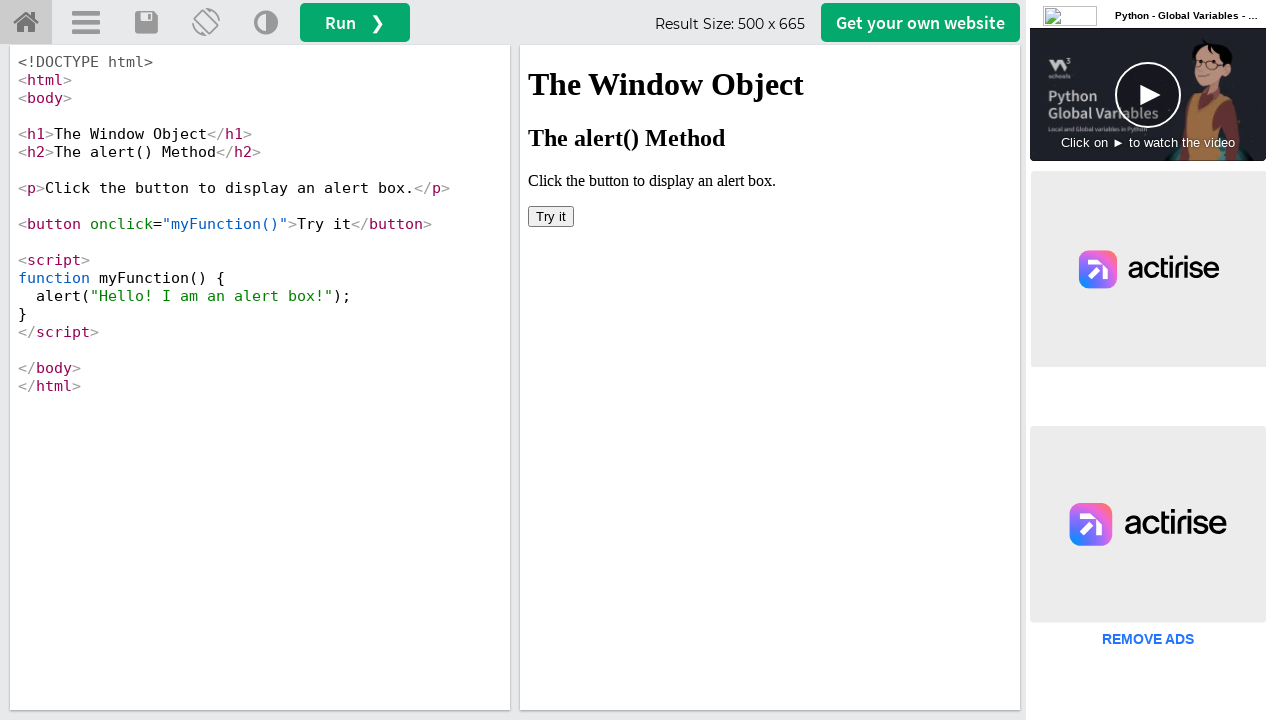

Set up dialog handler to accept alerts
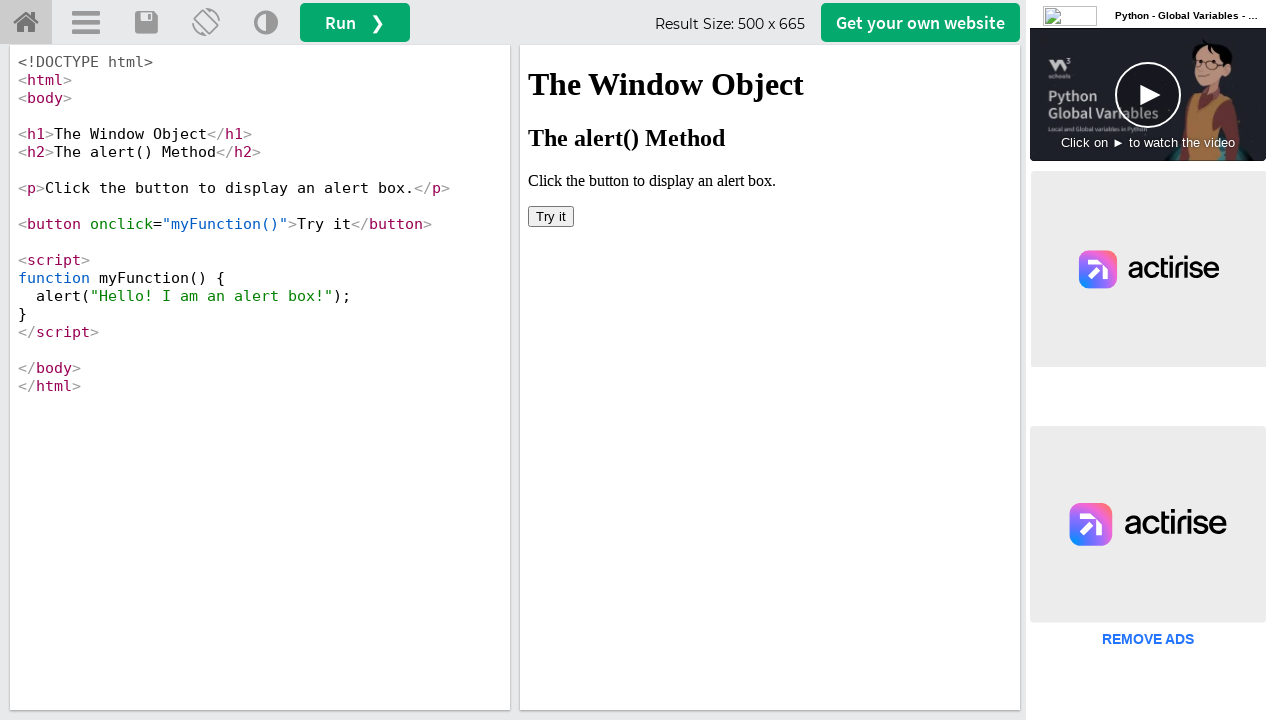

Clicked button inside iframe to trigger alert at (551, 216) on #iframeResult >> internal:control=enter-frame >> xpath=/html/body/button
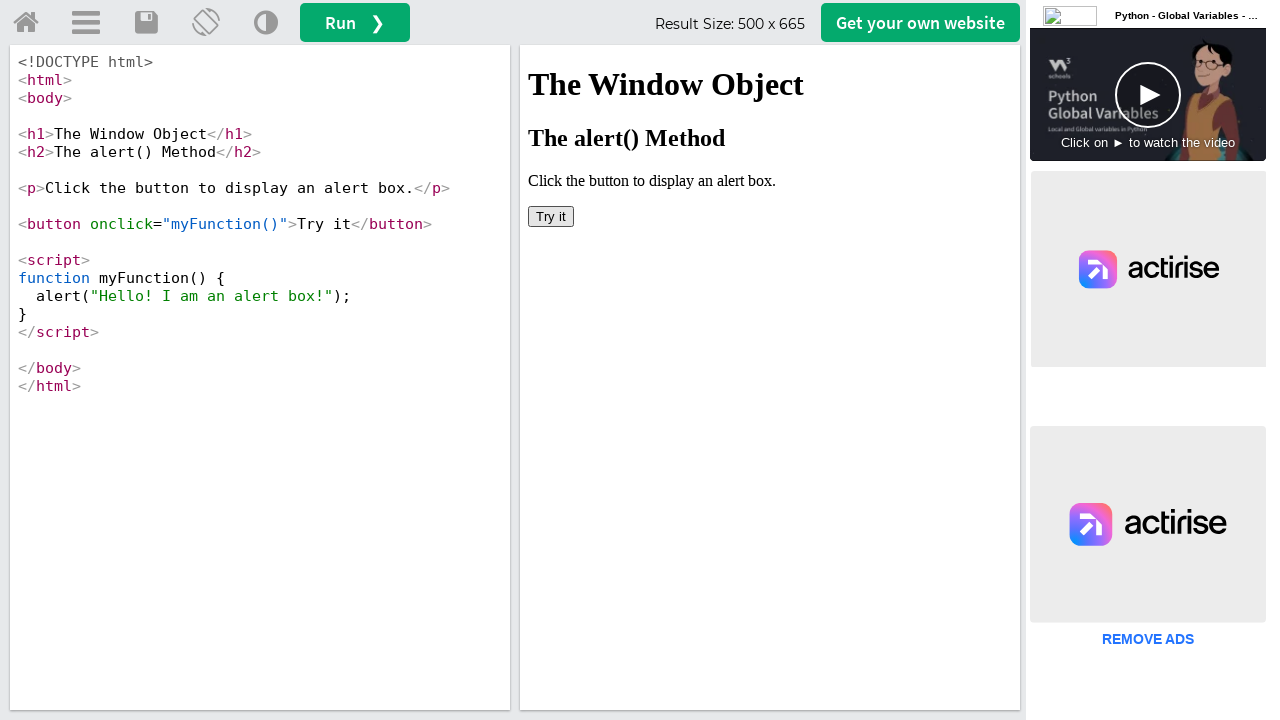

Waited 1000ms for alert handling to complete
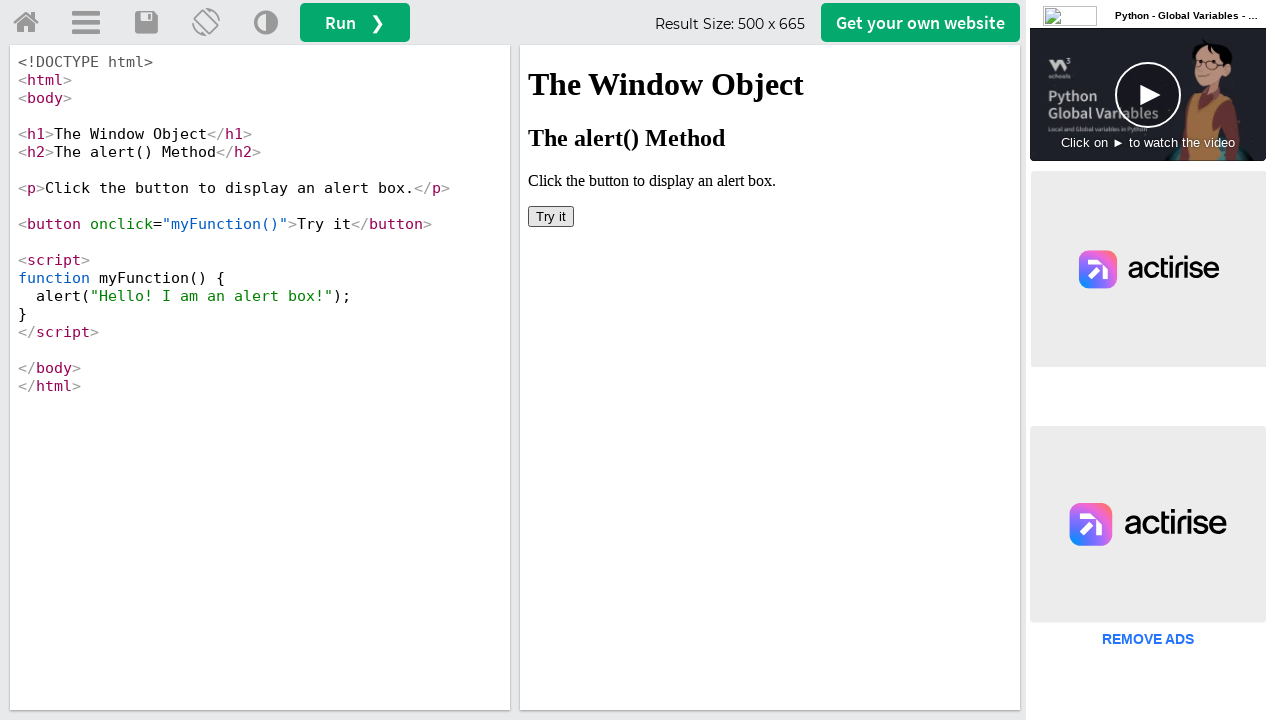

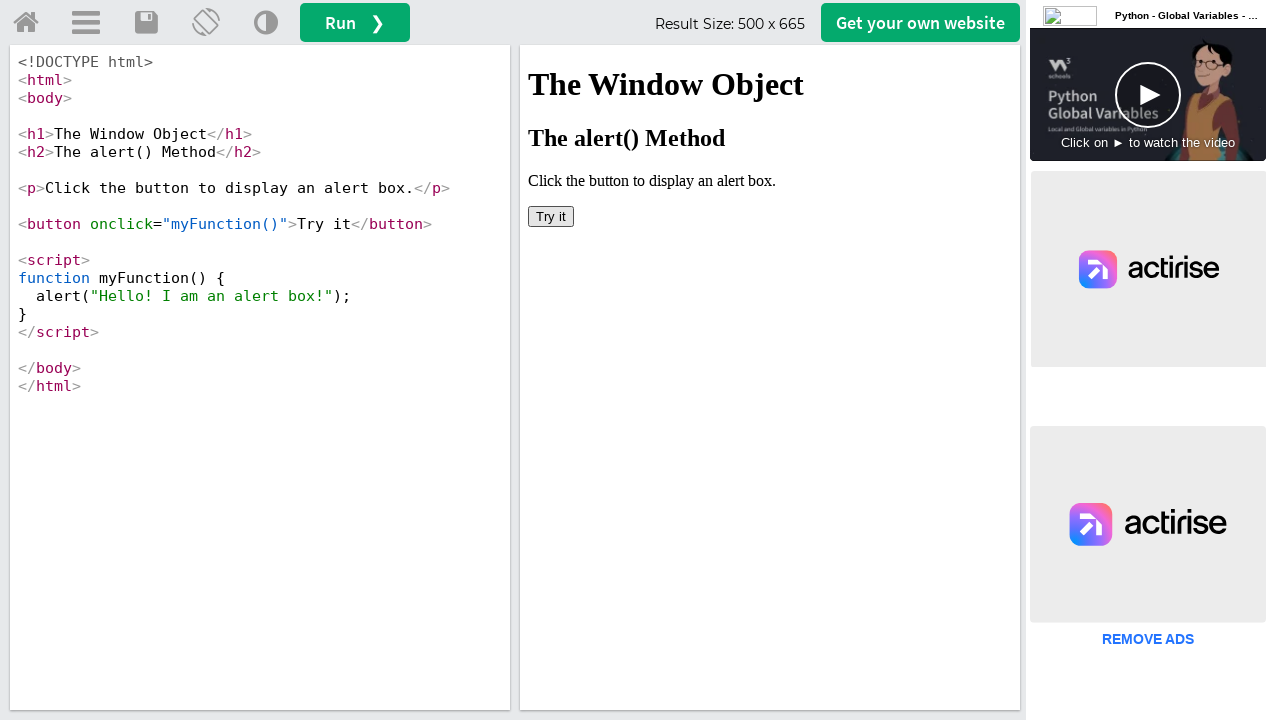